Navigates to xiaomawang.com website and retrieves the page title

Starting URL: https://world.xiaomawang.com

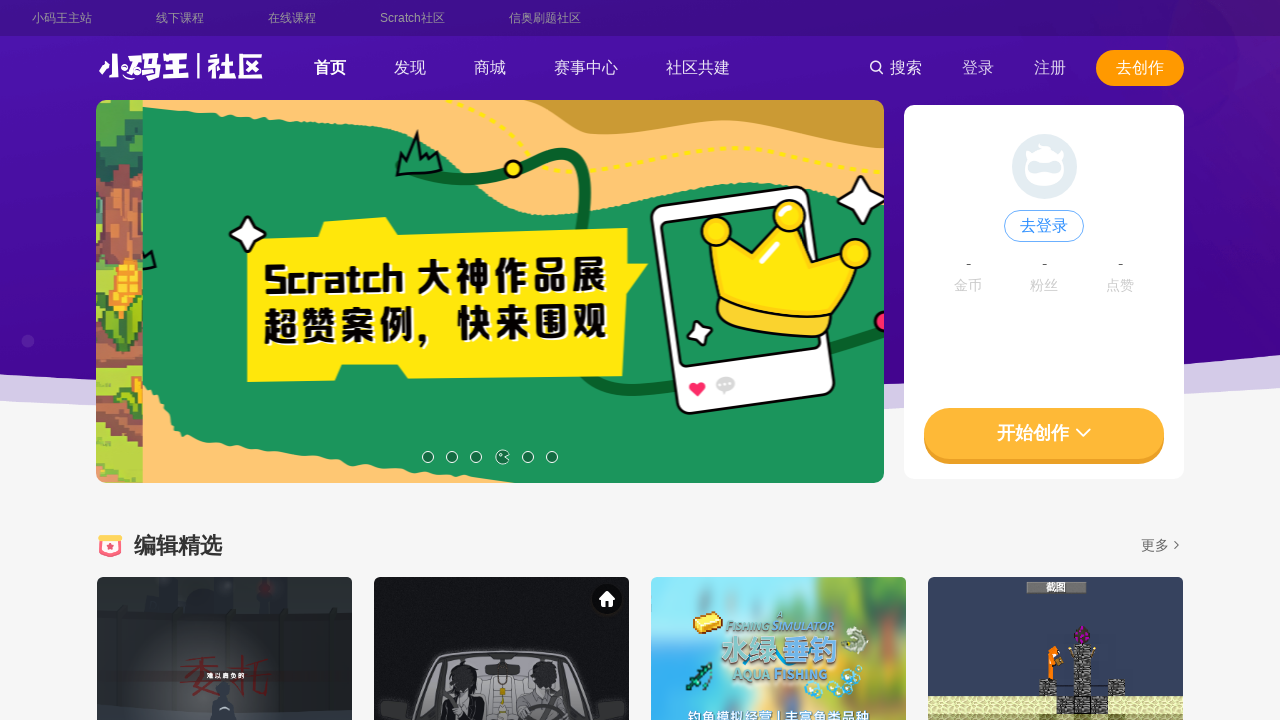

Retrieved page title from xiaomawang.com
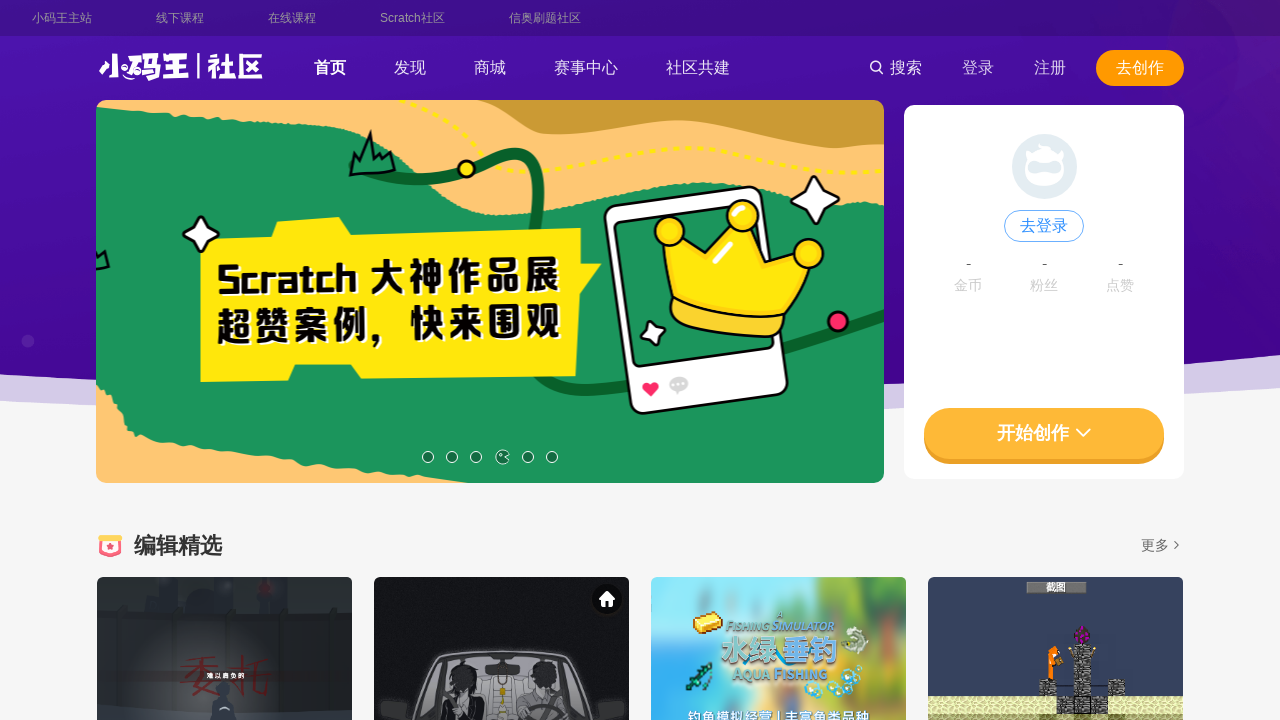

Printed page title to console
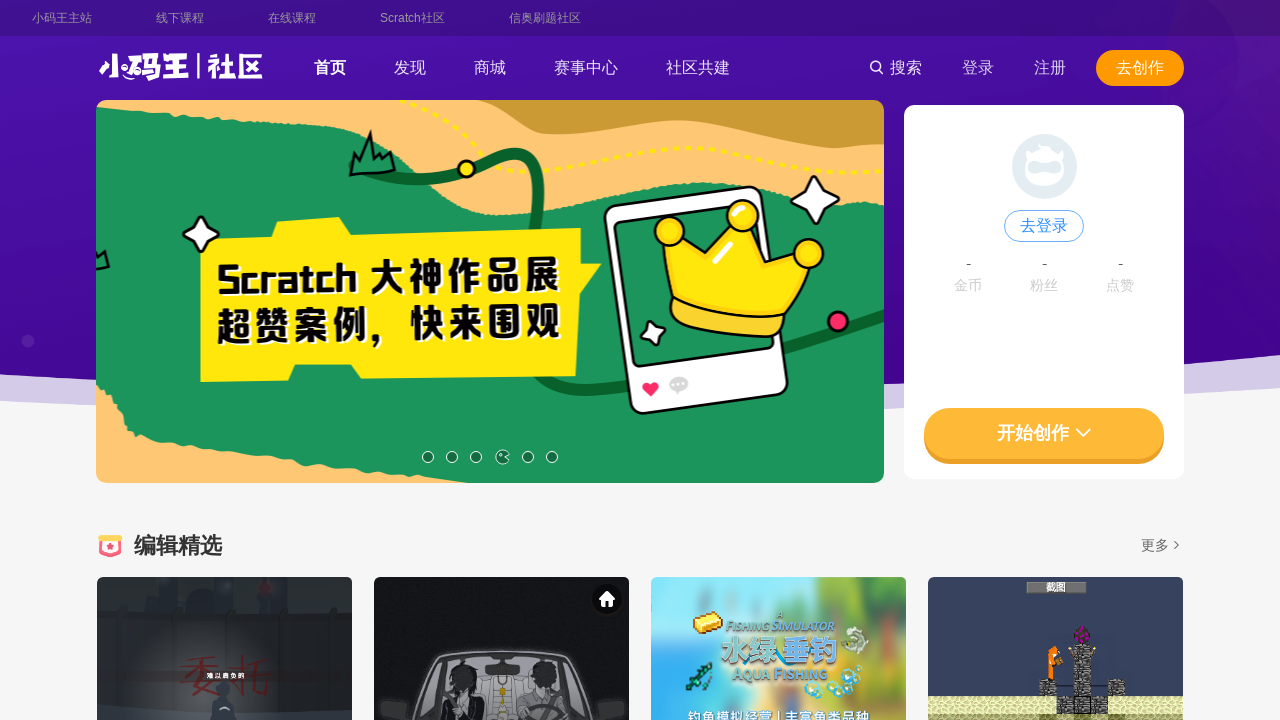

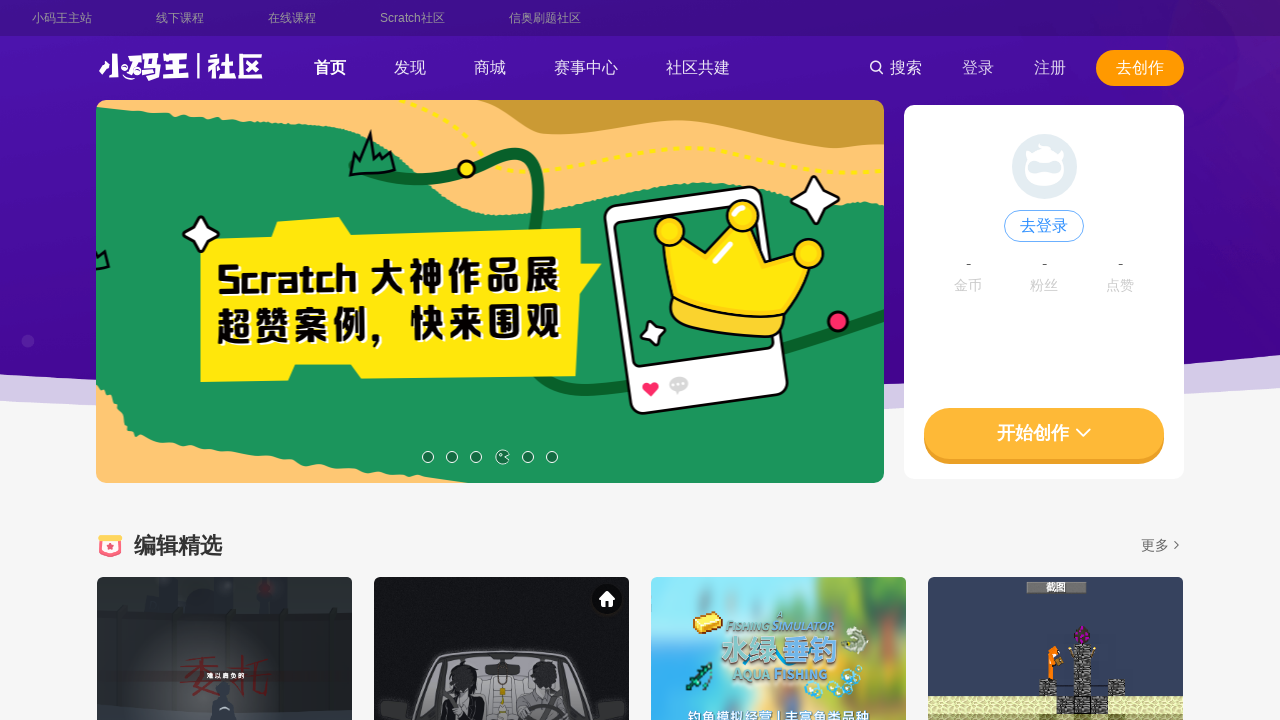